Tests an e-commerce flow by adding multiple items to cart, applying a promo code, and completing checkout with country selection

Starting URL: https://rahulshettyacademy.com/seleniumPractise/

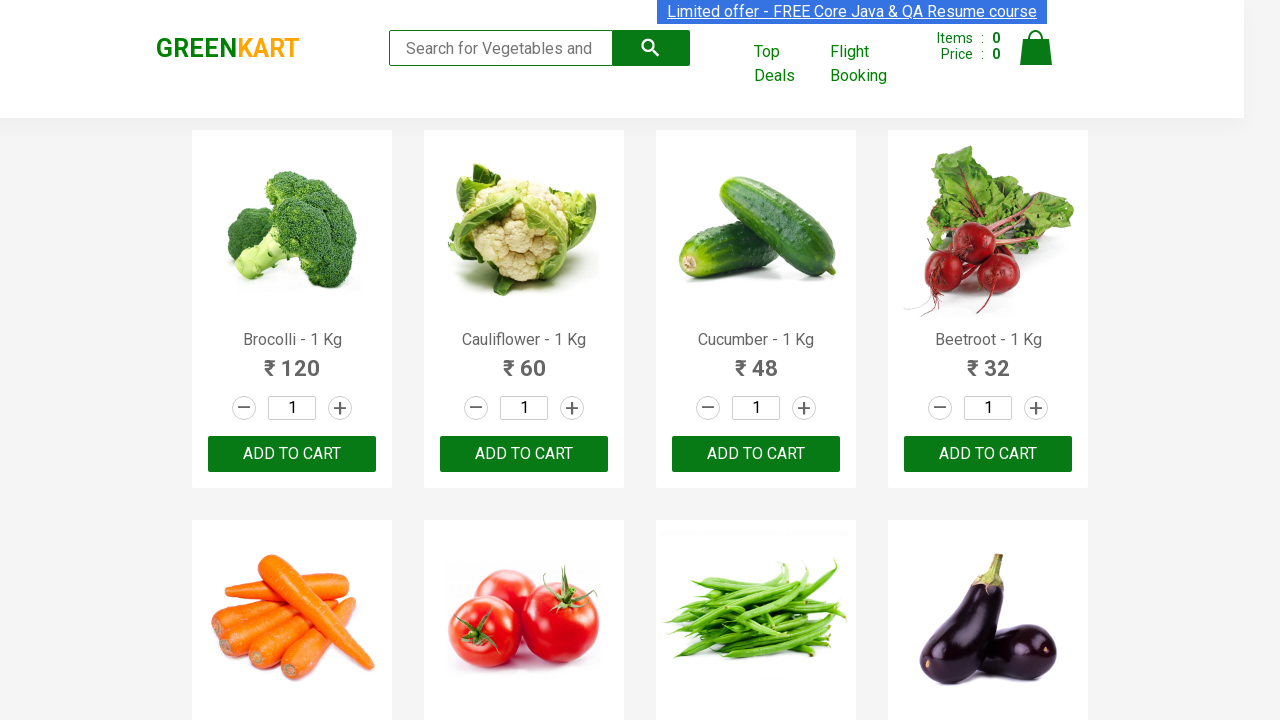

Added Cucumber to cart at (756, 454) on //h4[text()='Cucumber - 1 Kg']/following-sibling::div[2]/button
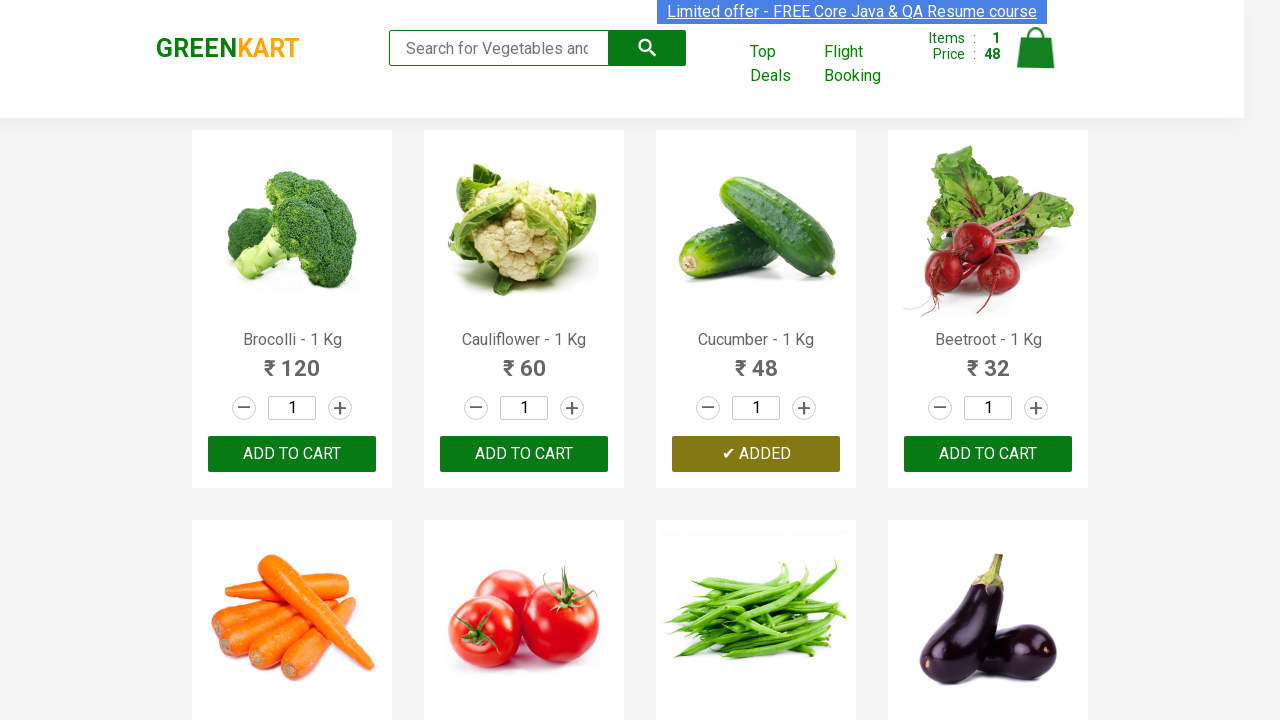

Added Carrot to cart at (292, 360) on //h4[text()='Carrot - 1 Kg']/following-sibling::div[2]/button
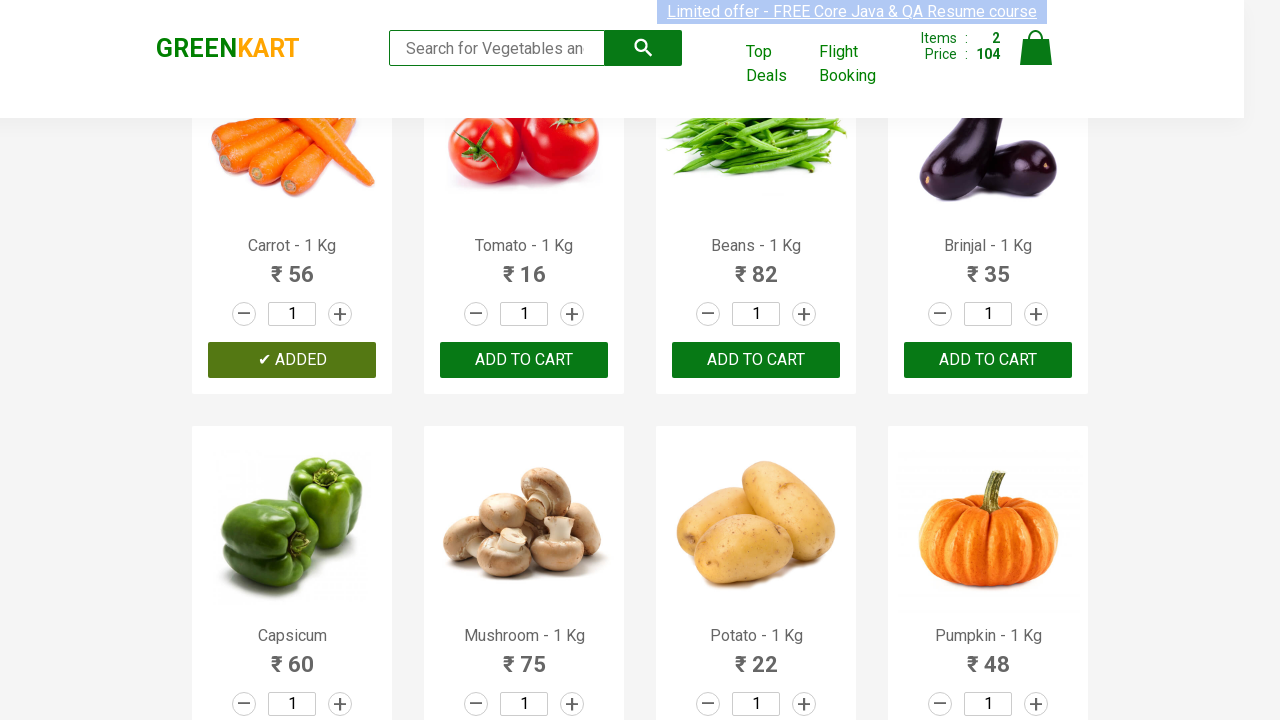

Added Beans to cart at (756, 360) on //h4[text()='Beans - 1 Kg']/following-sibling::div[2]/button
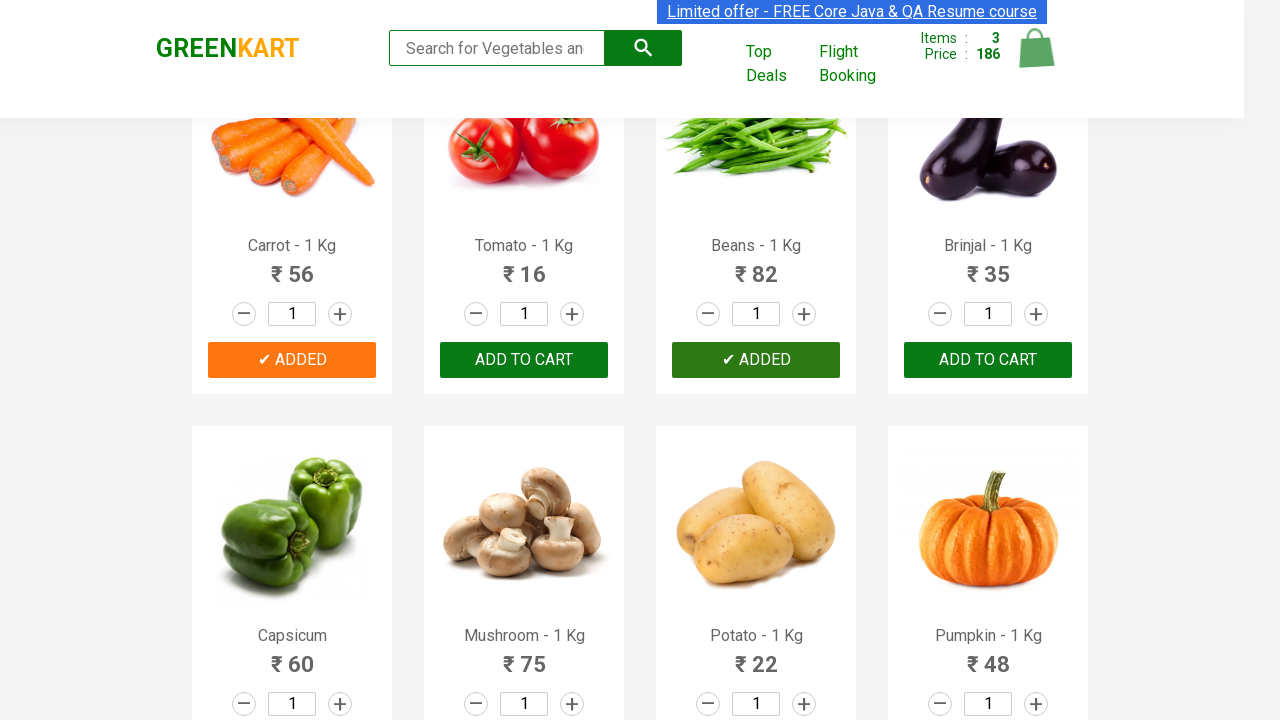

Added Tomato to cart at (524, 360) on //h4[text()='Tomato - 1 Kg']/following-sibling::div[2]/button
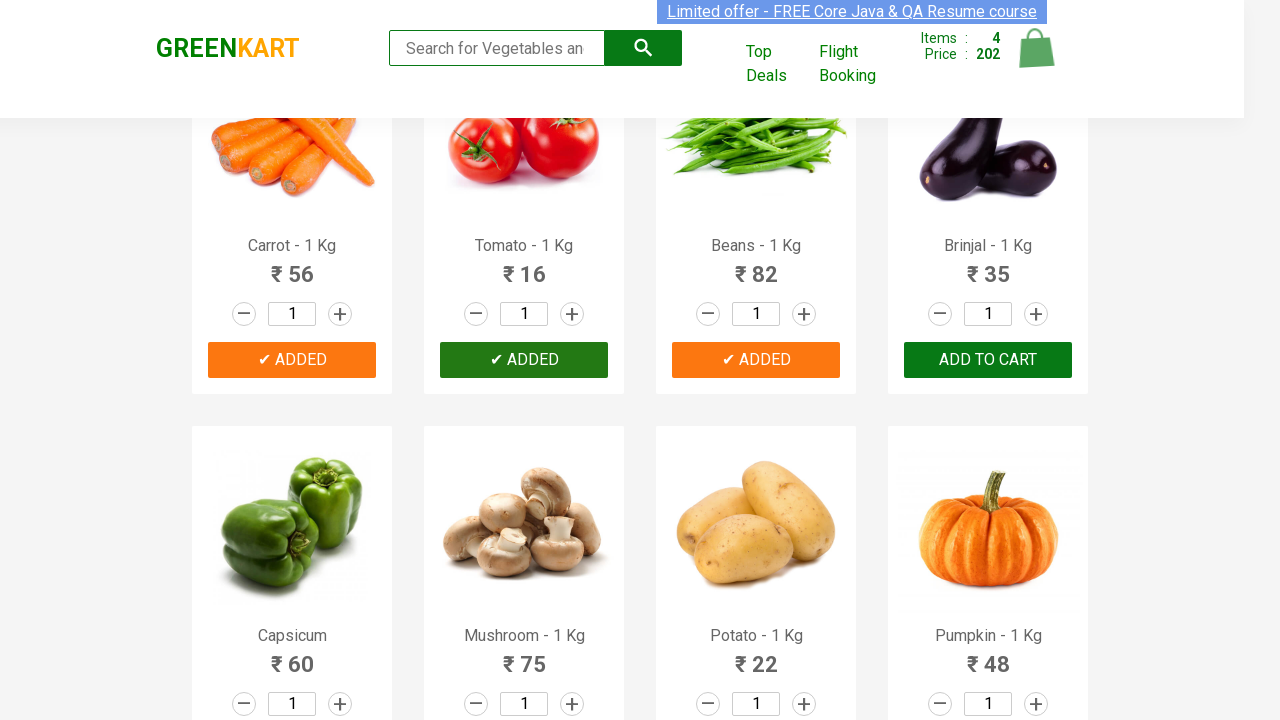

Clicked cart icon to view cart at (1036, 48) on xpath=//img[@alt='Cart']
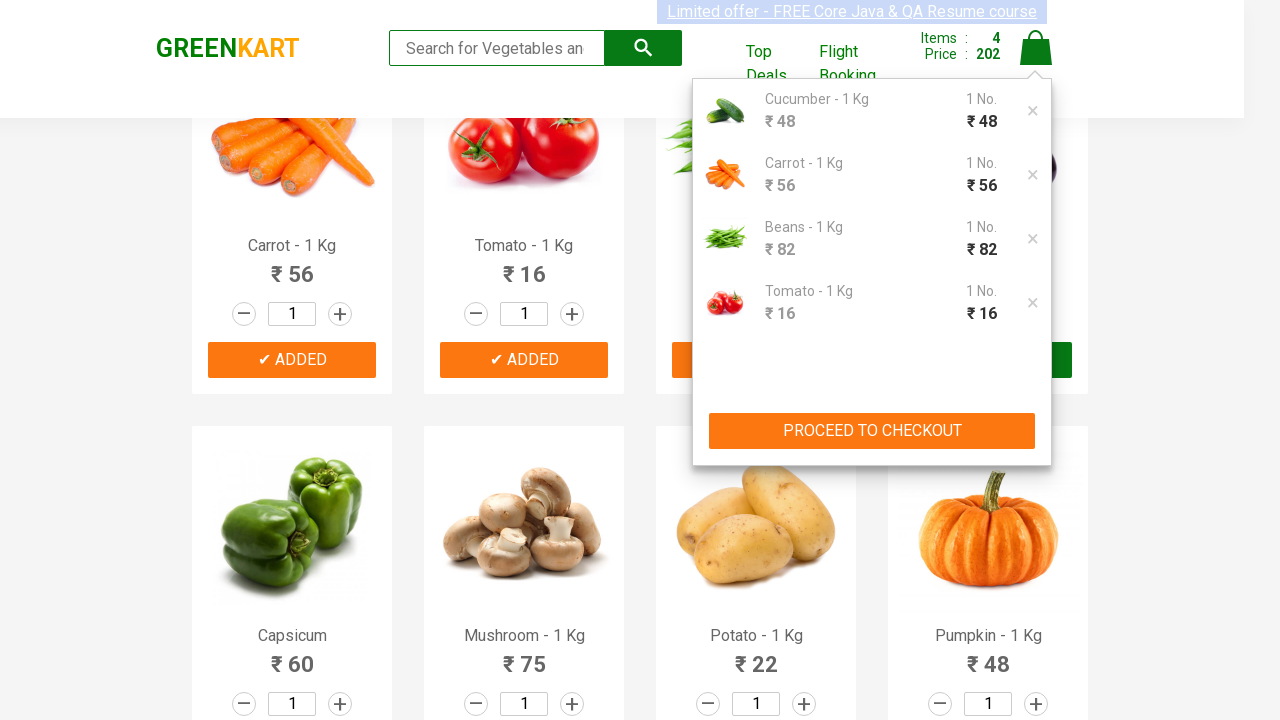

Clicked PROCEED TO CHECKOUT button at (872, 431) on xpath=//button[text()='PROCEED TO CHECKOUT']
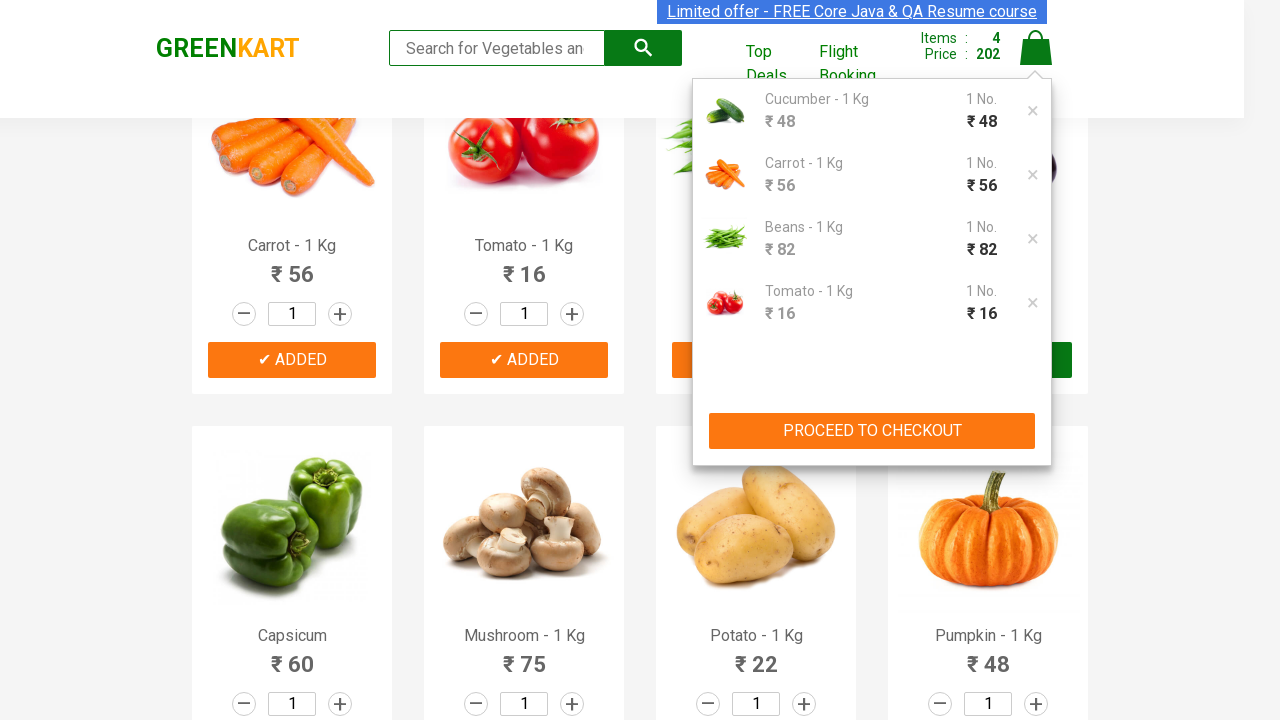

Filled promo code field with 'rahulshettyacademy' on input.promoCode
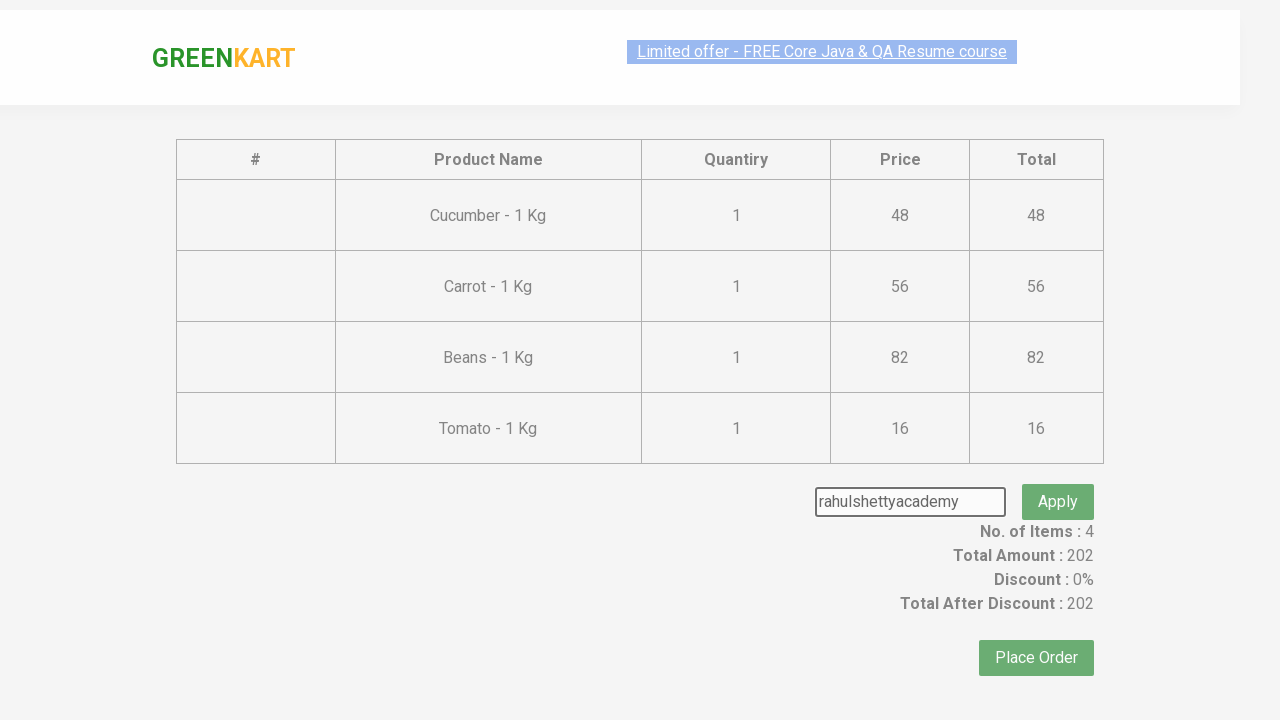

Clicked Apply button for promo code at (1058, 477) on .promoBtn
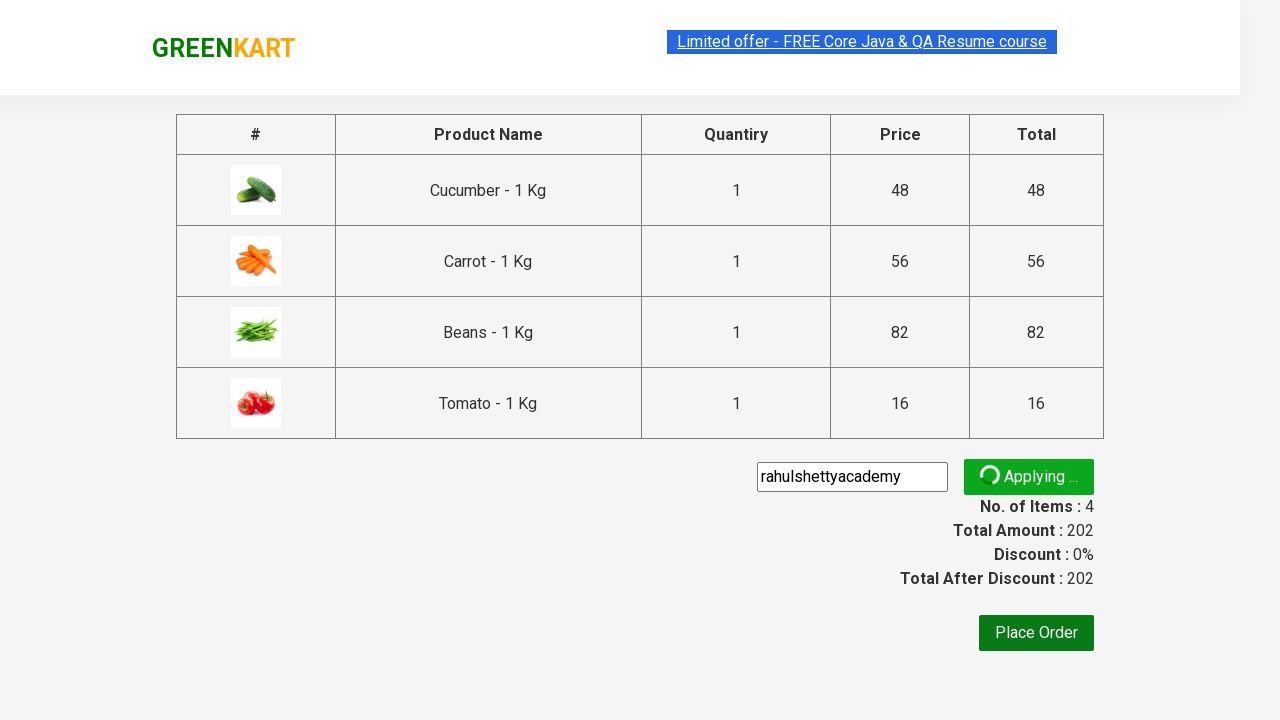

Promo code successfully applied
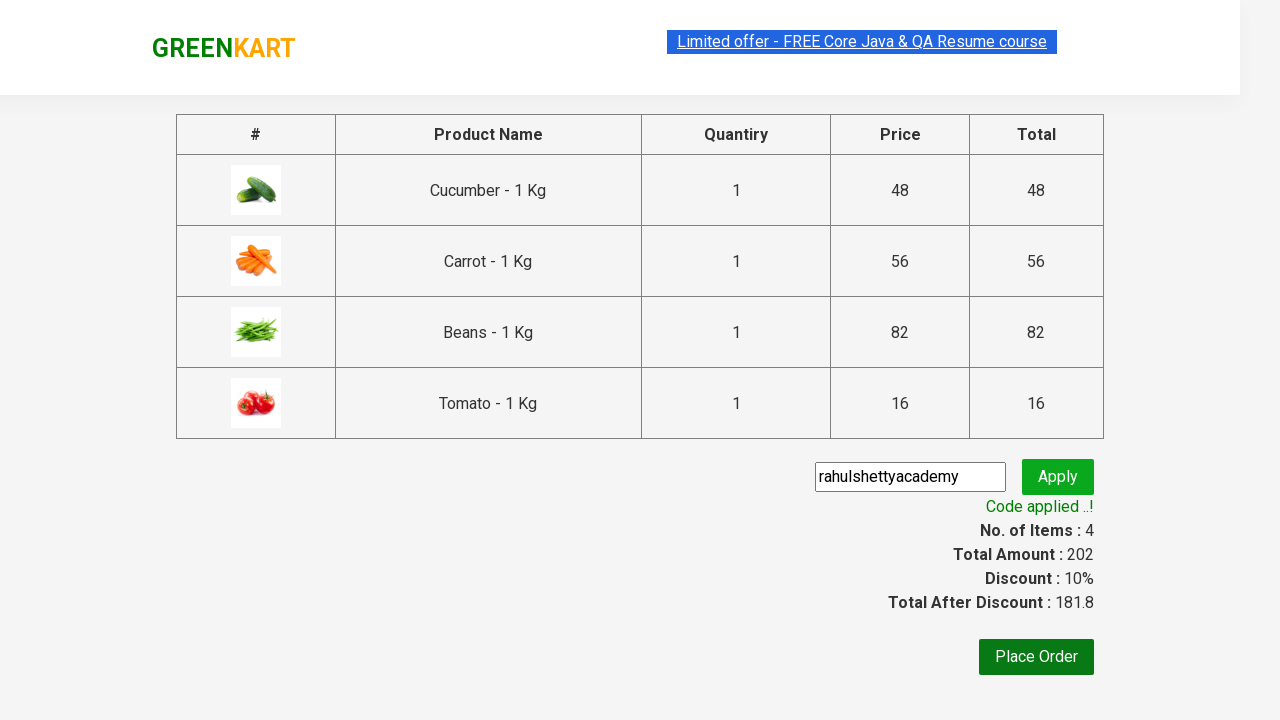

Clicked Place Order button at (1036, 657) on xpath=//button[text()='Place Order']
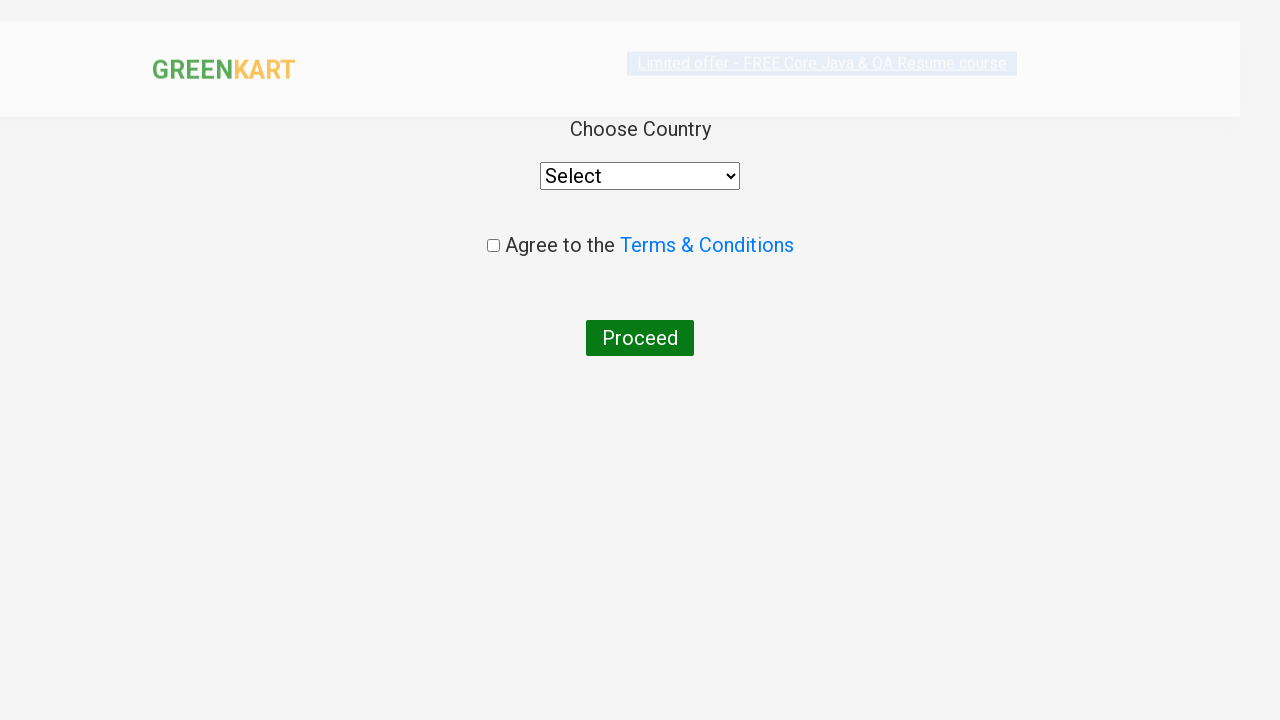

Selected 'India' from country dropdown on //label[text()='Choose Country']/following-sibling::div[1]/select
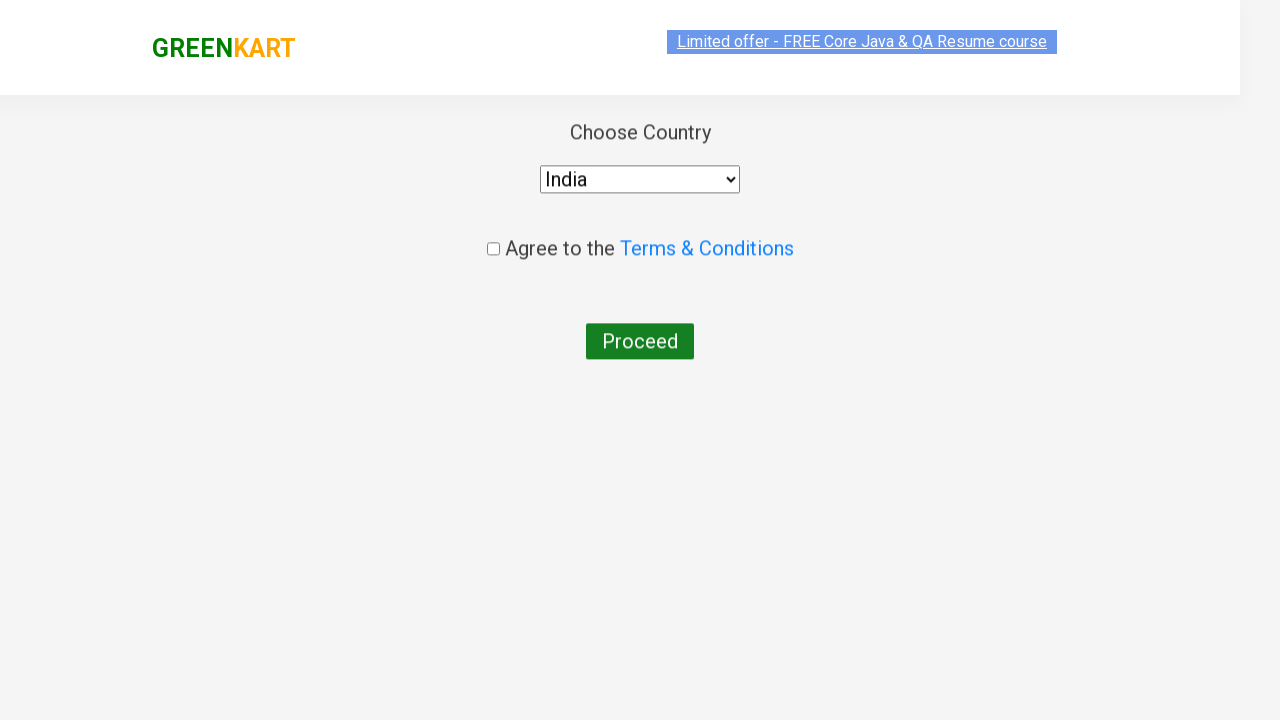

Checked agreement checkbox at (493, 246) on input[class='chkAgree']
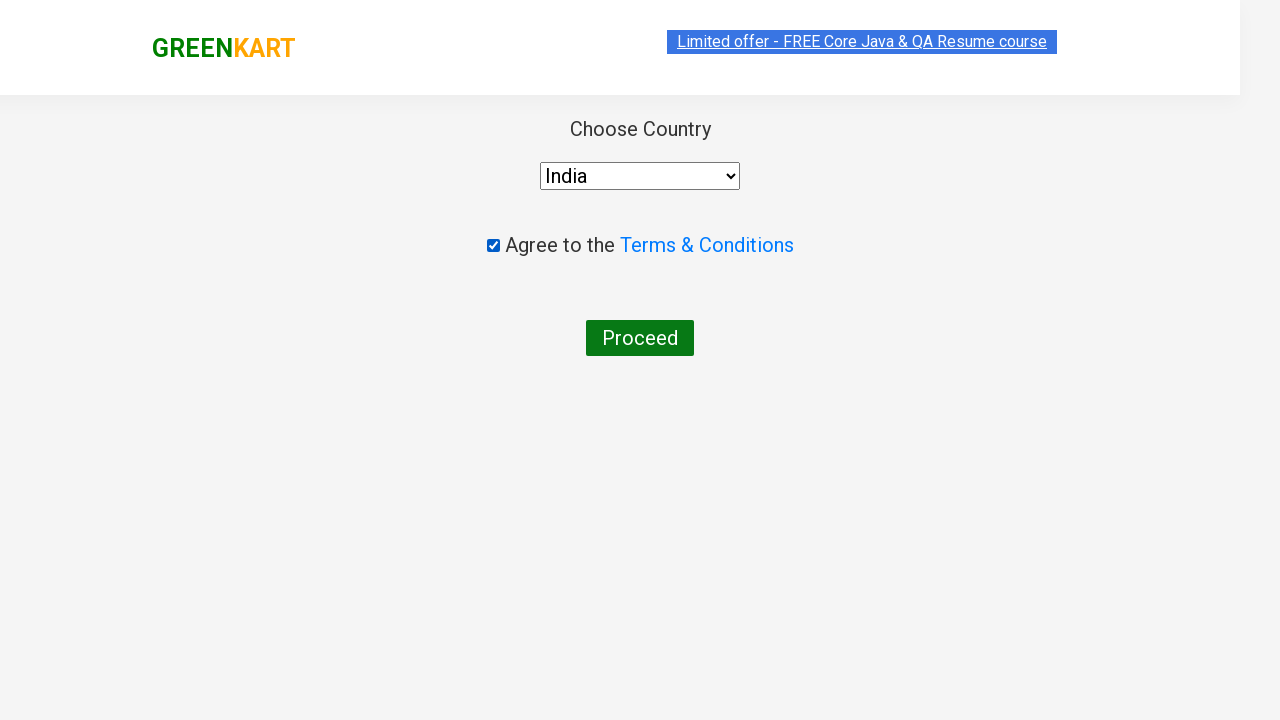

Clicked final Proceed button to complete order at (640, 338) on xpath=//button[text()='Proceed']
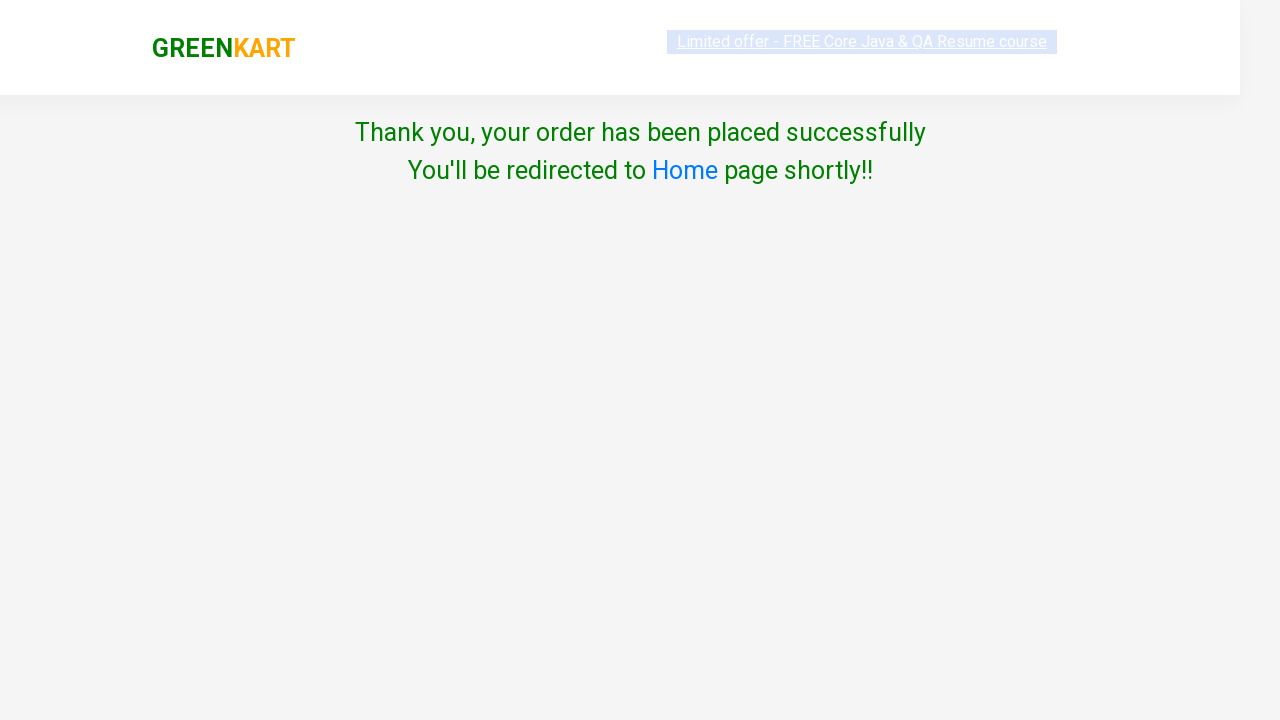

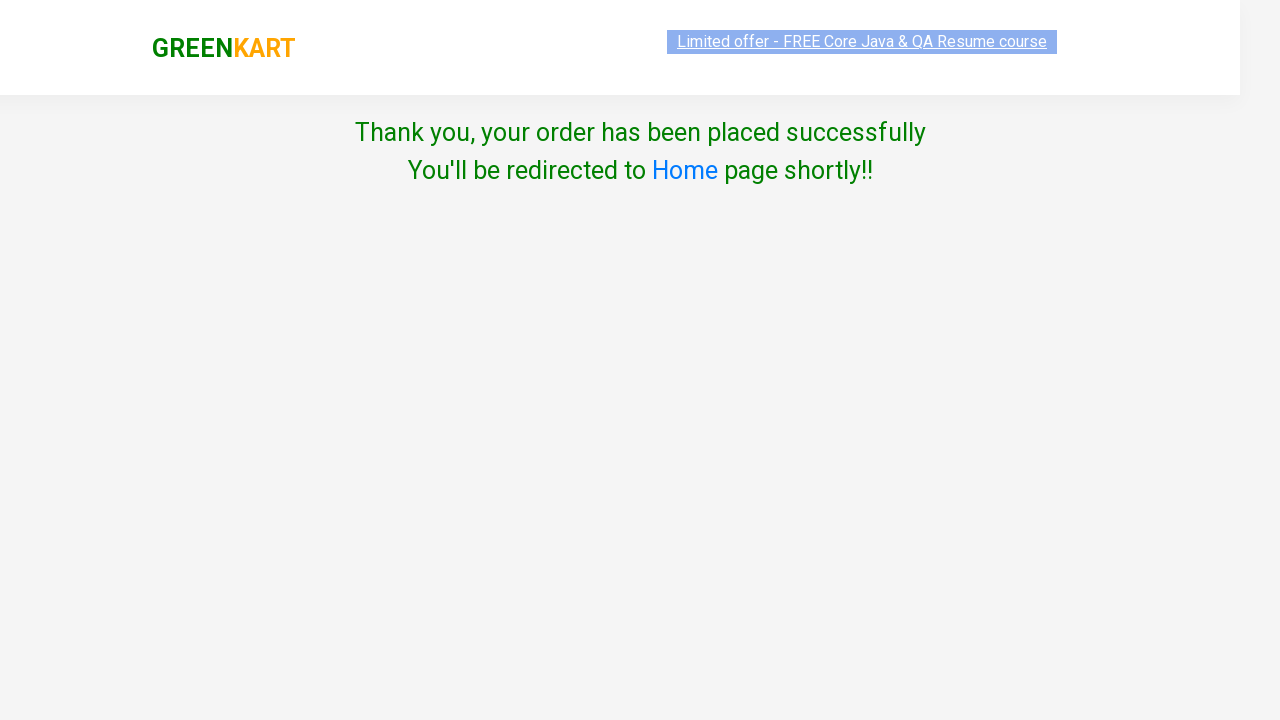